Tests form validation by attempting to submit an empty registration form and verifying validation messages appear

Starting URL: https://ov.intrant.gob.do/#/usuarios?cedu=

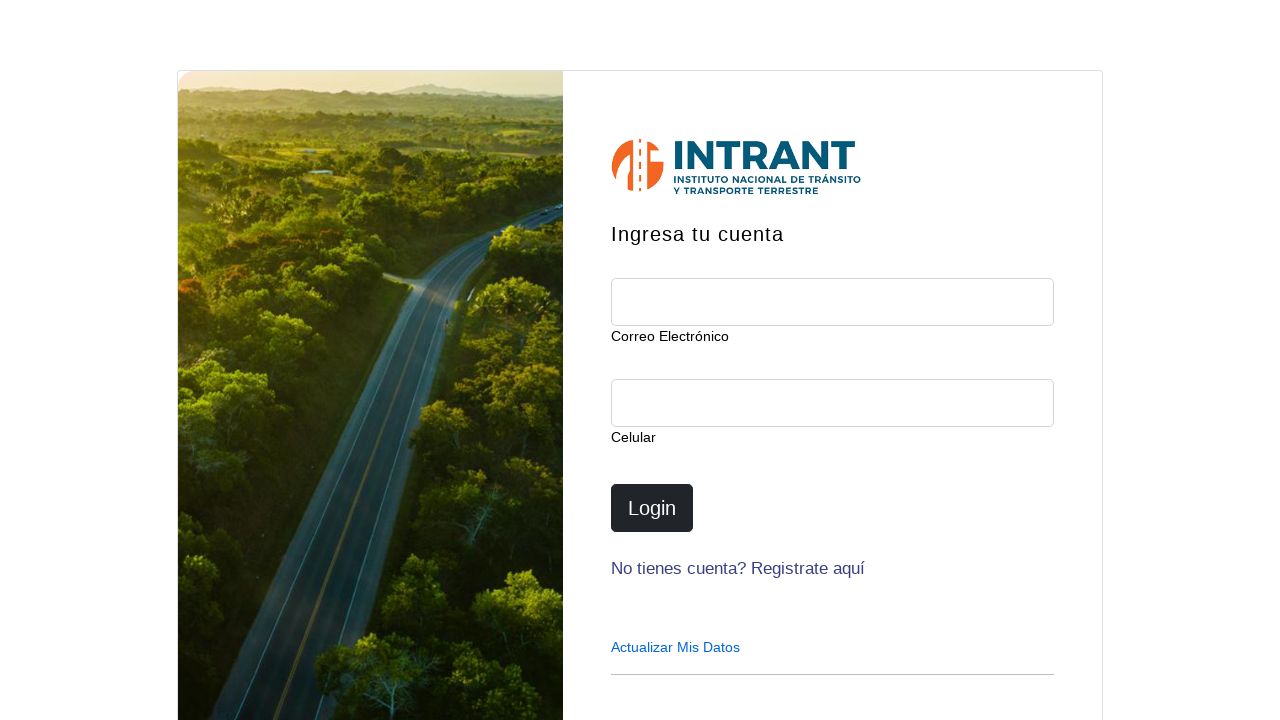

Waited for submit button to load on registration form
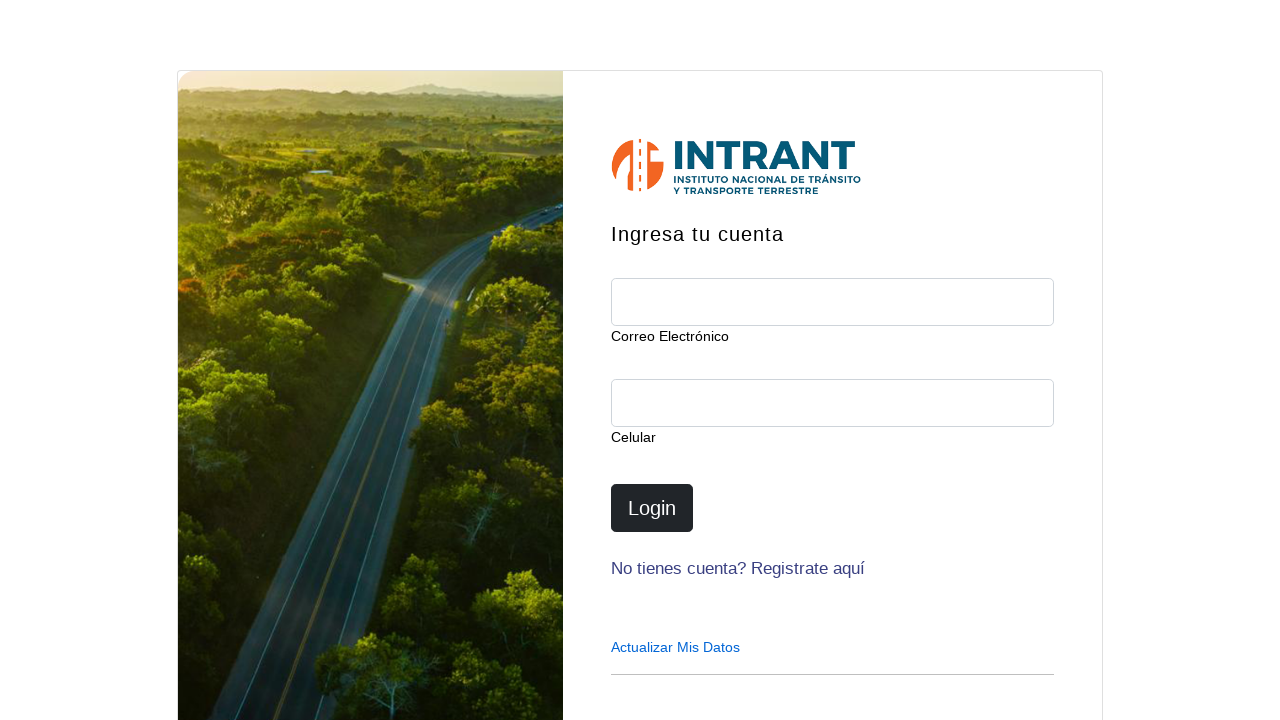

Clicked submit button with empty form to trigger validation at (652, 508) on button[type='submit']
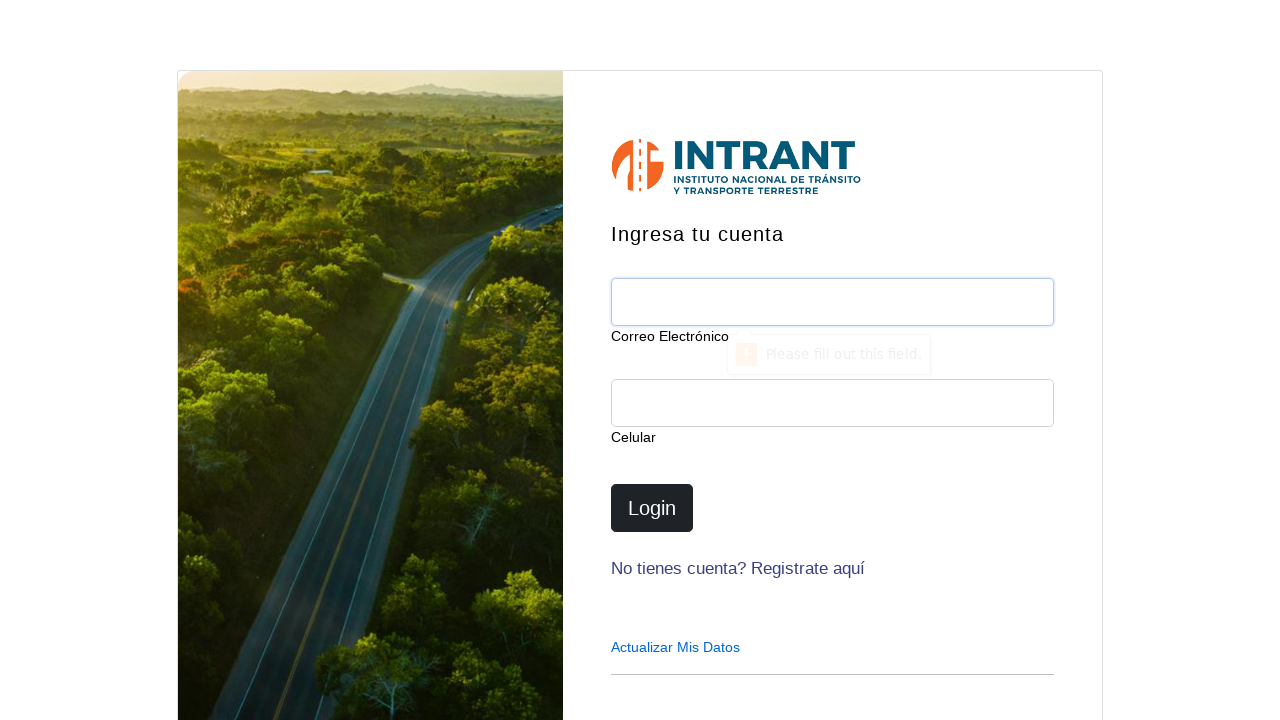

Waited for validation messages to appear
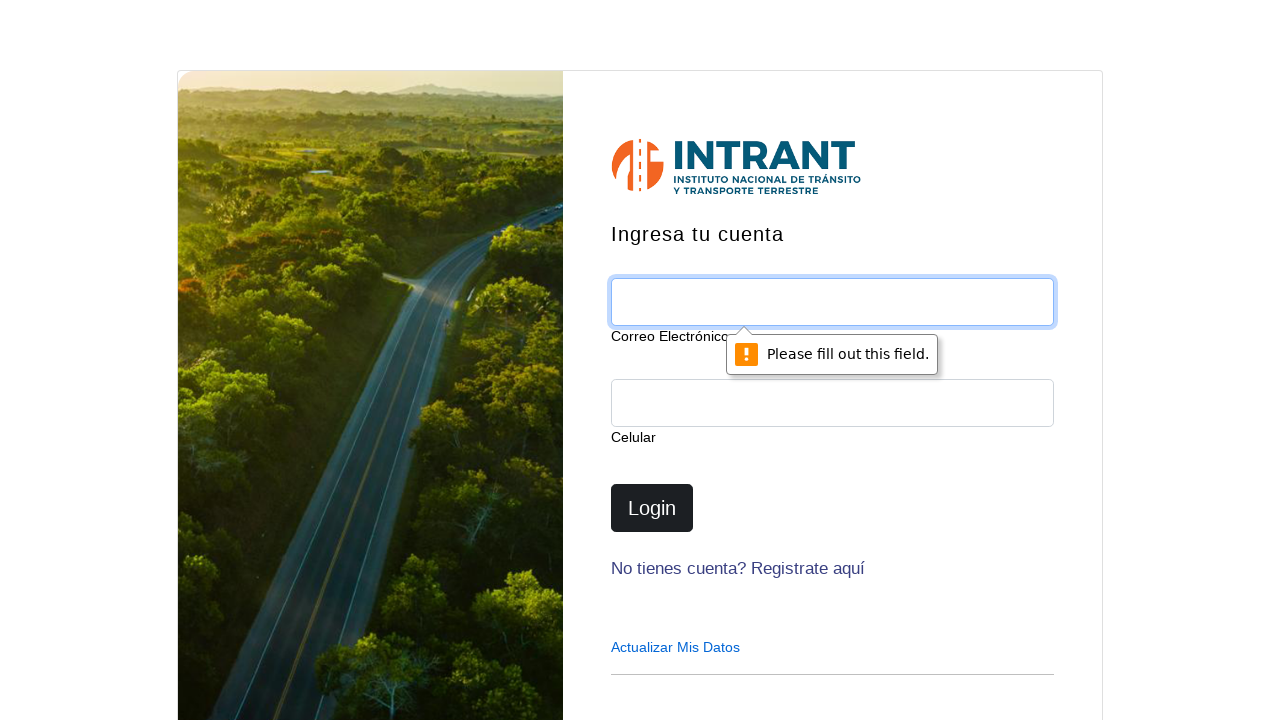

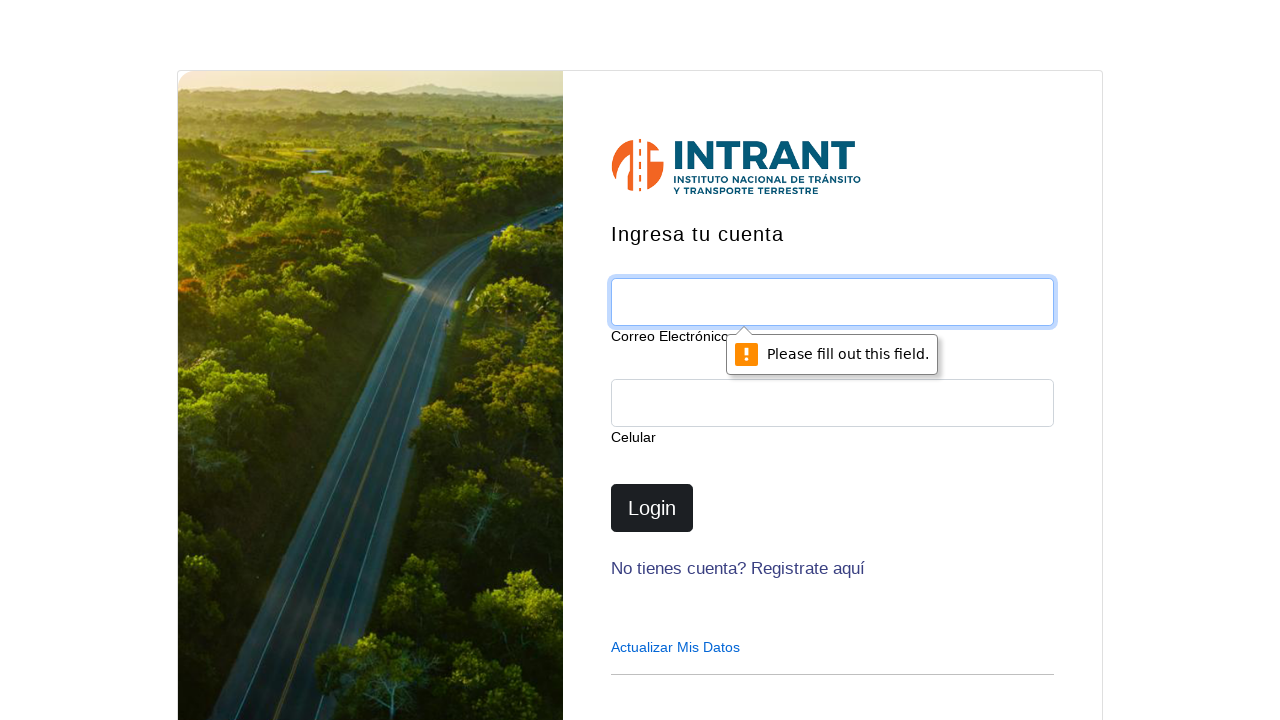